Tests basic browser navigation functionality including page title verification, navigation controls (back, forward, refresh), and window management on a demo e-commerce site

Starting URL: https://demo.nopcommerce.com/

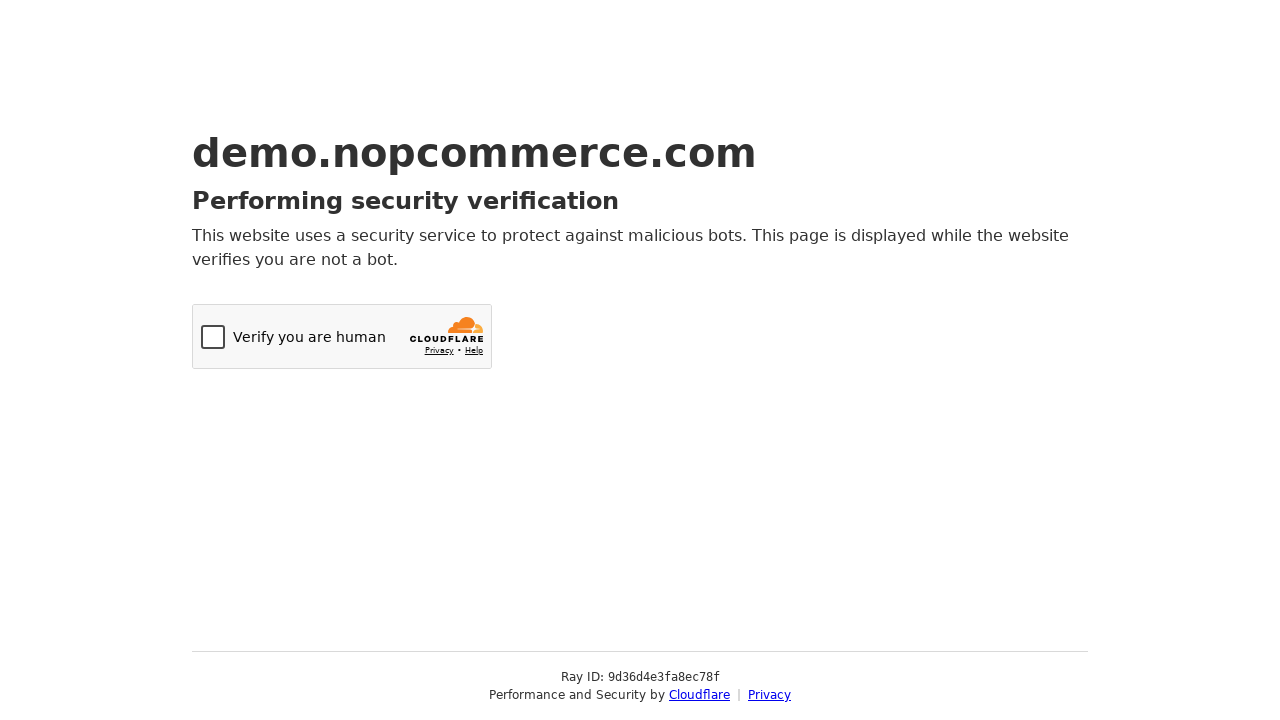

Retrieved and verified page title
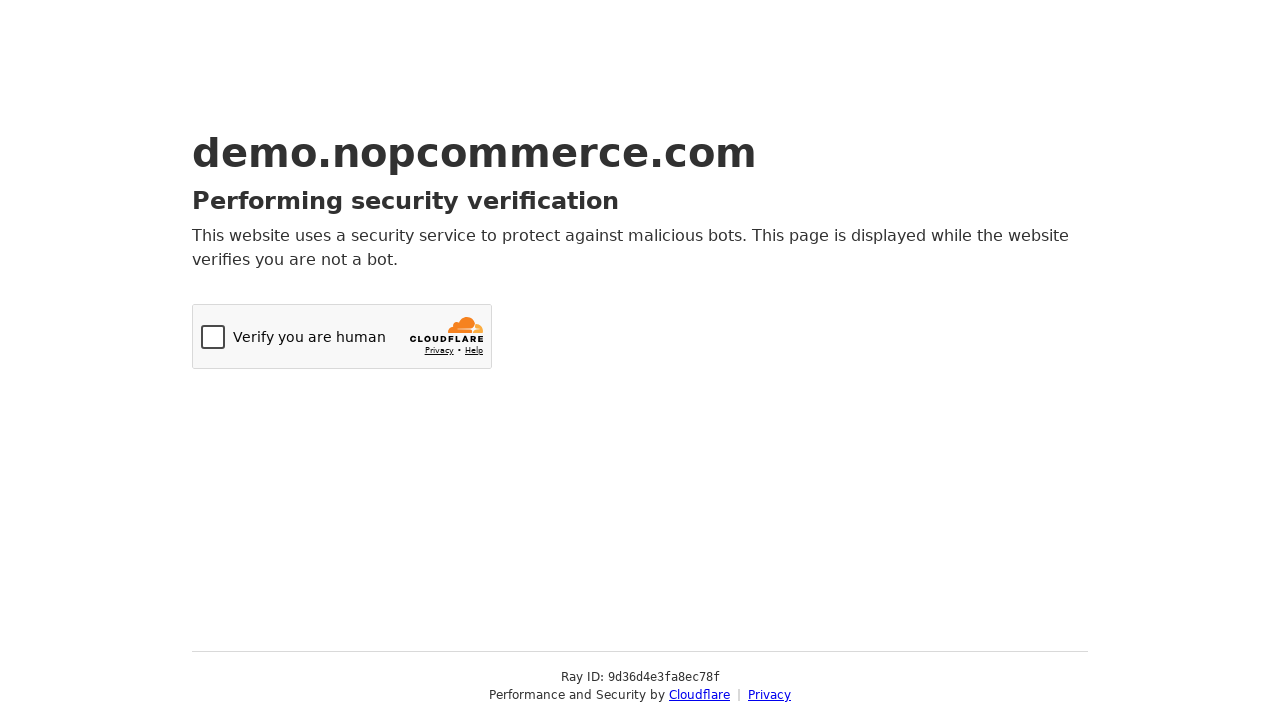

Login element not found, skipped on .ico-login
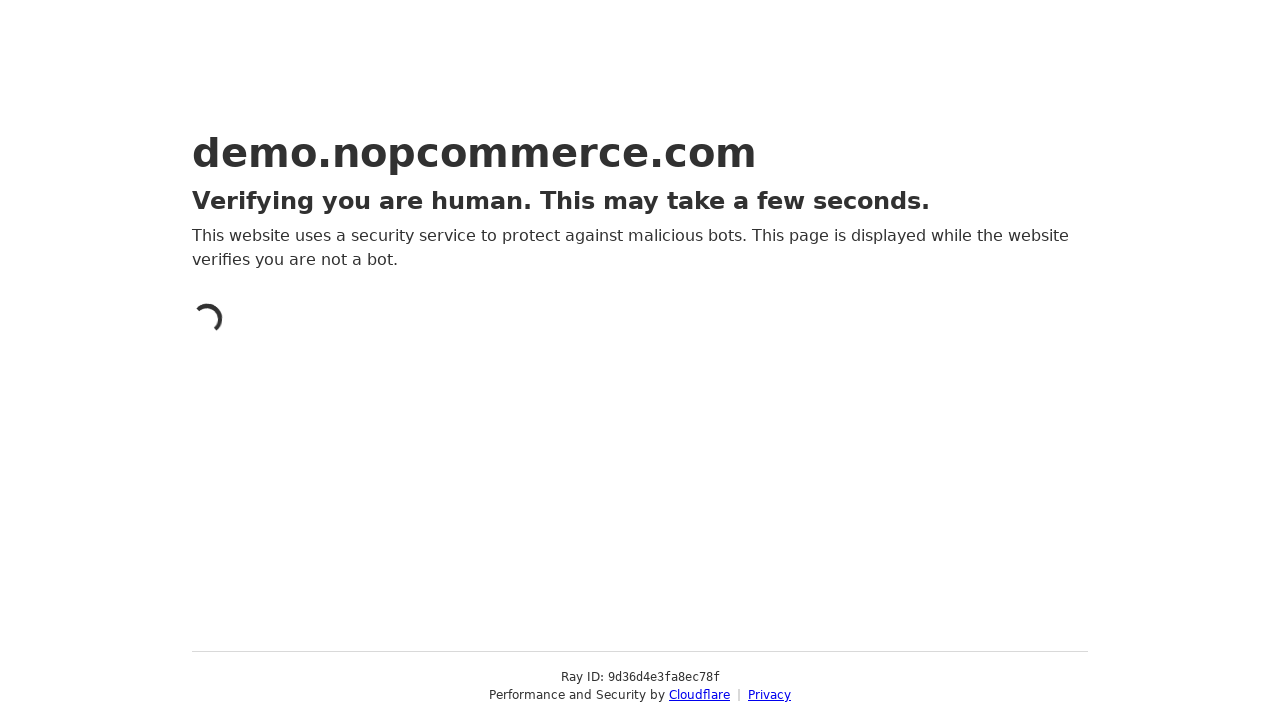

Navigated back to previous page
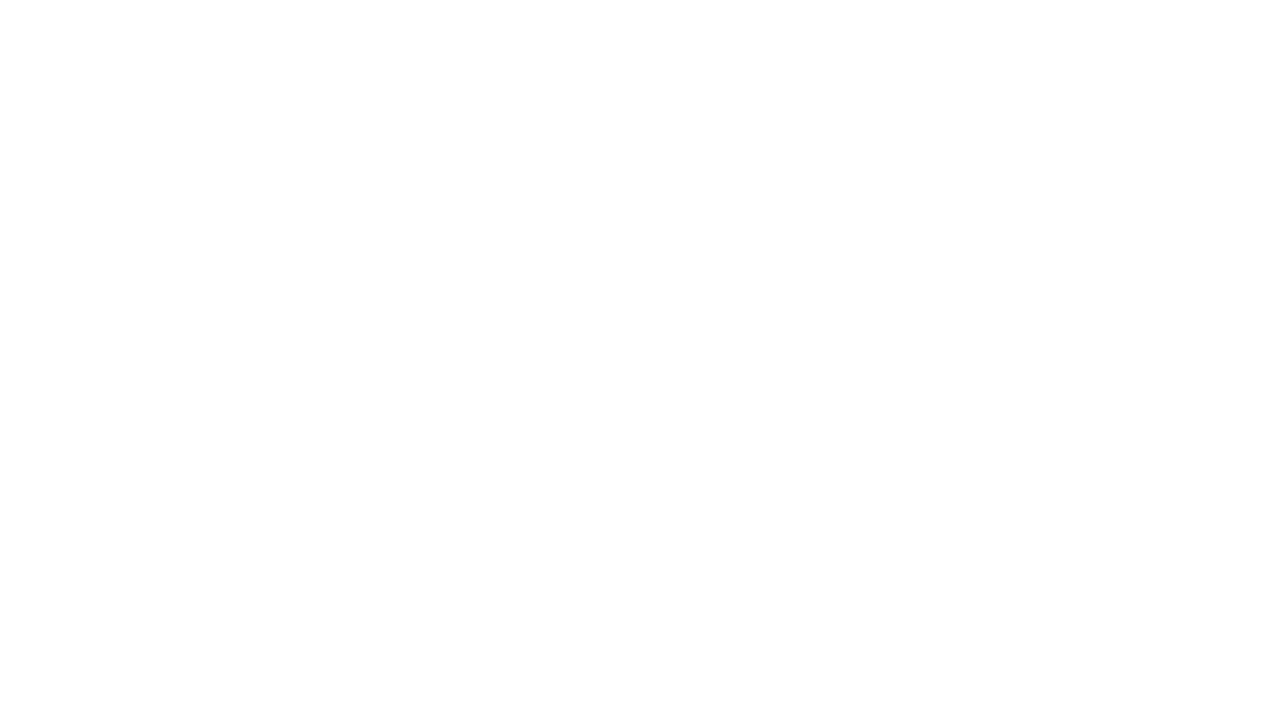

Navigated forward to next page
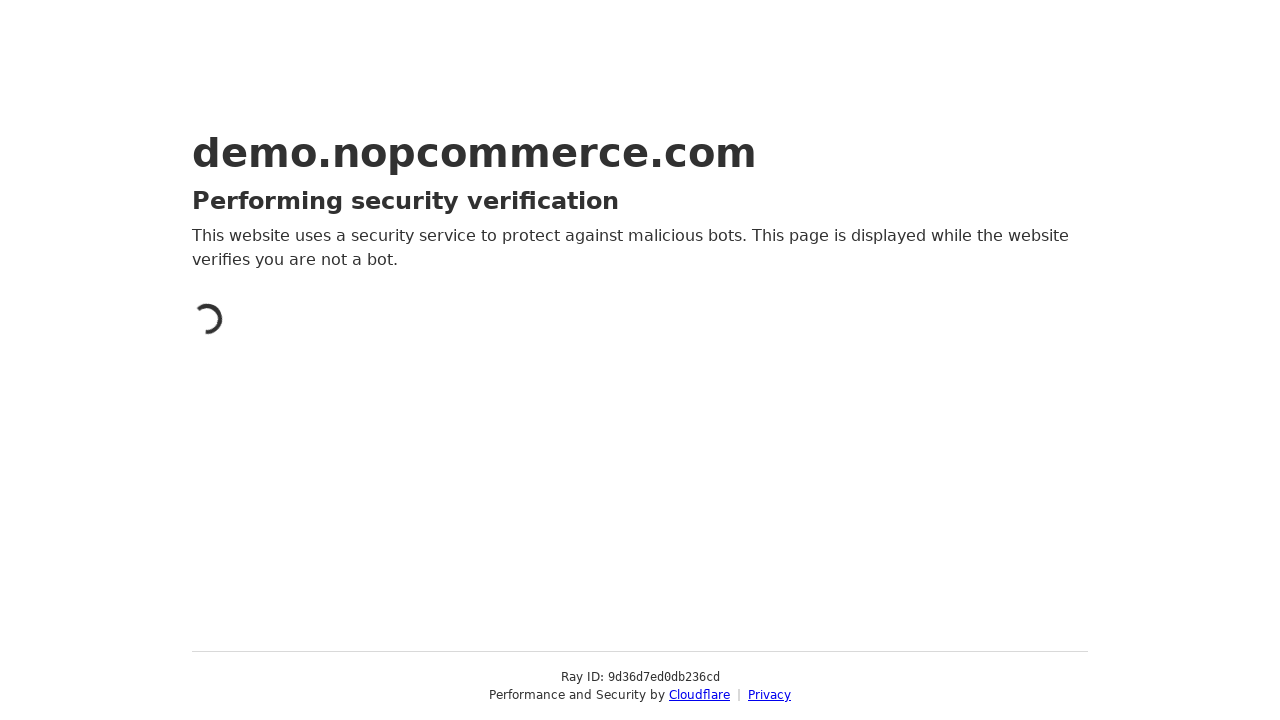

Refreshed the current page
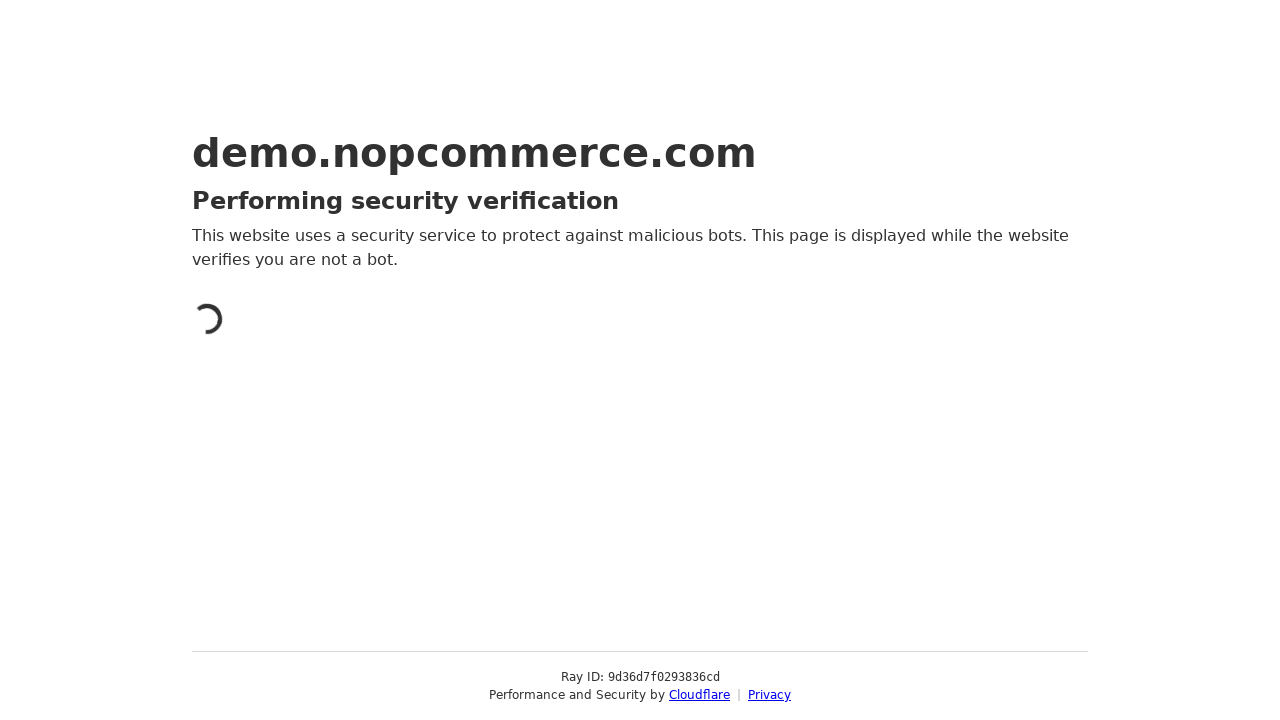

Retrieved and verified current URL
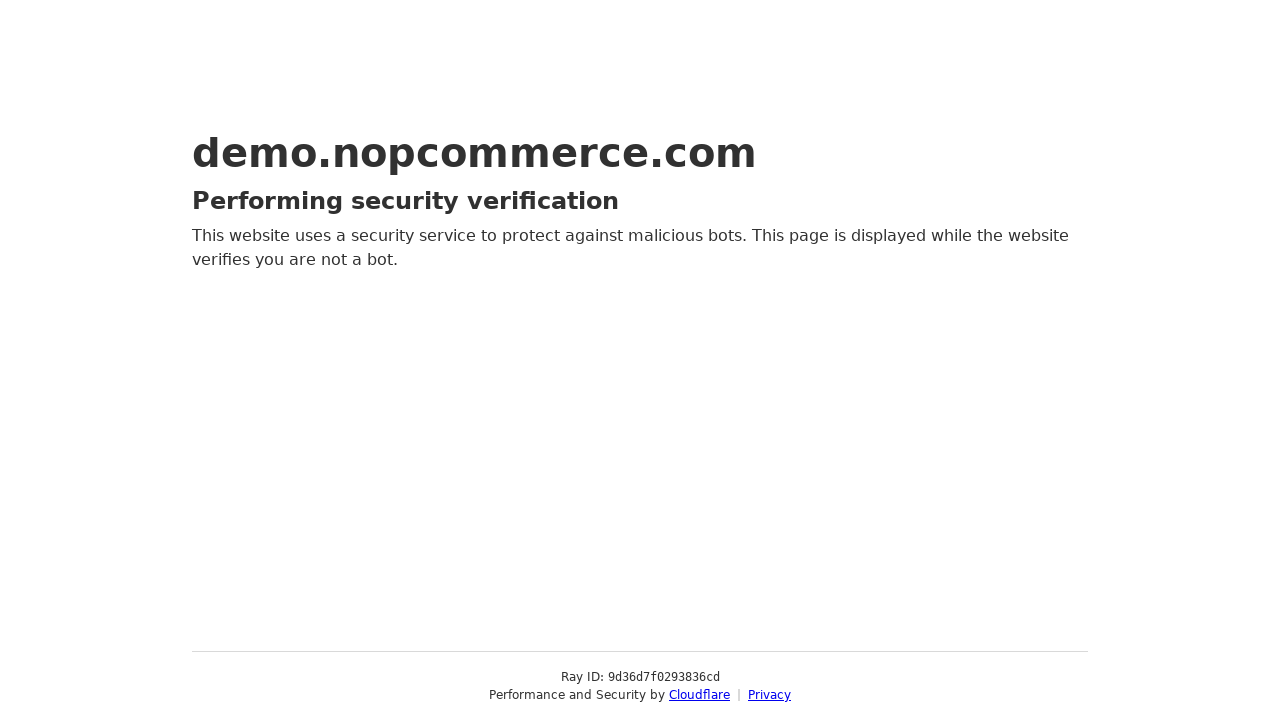

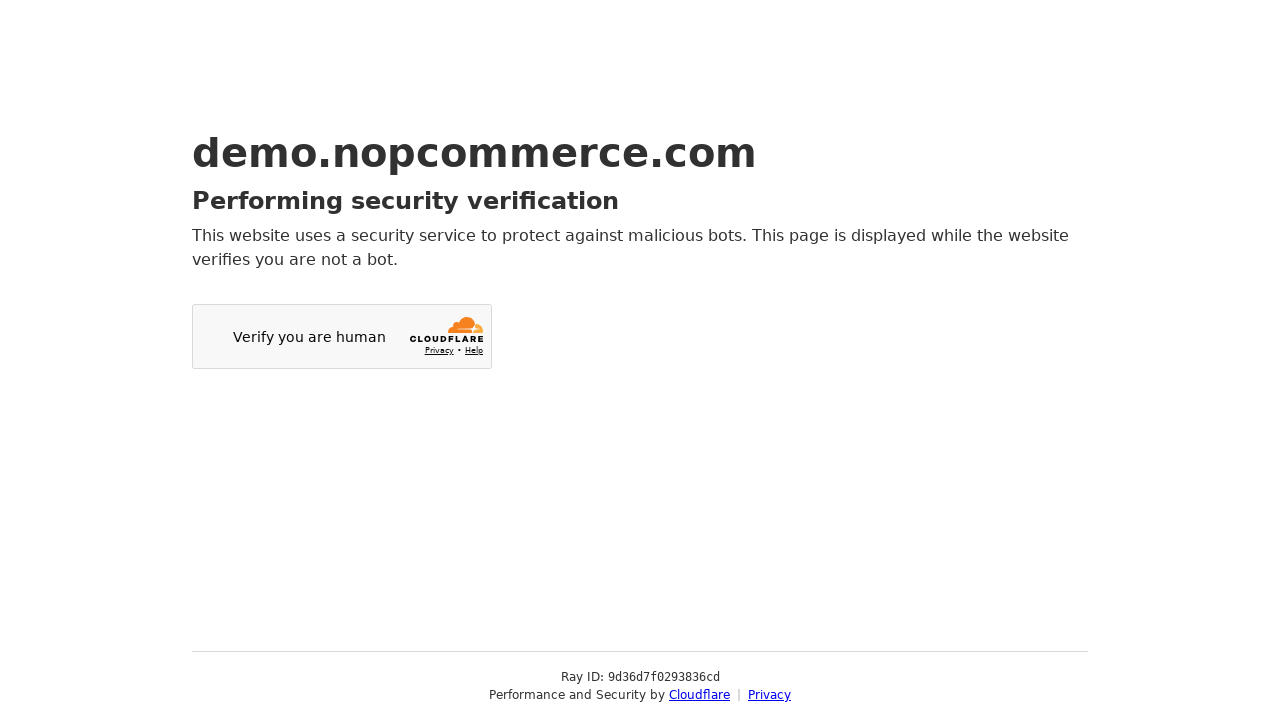